Tests checkbox interaction on a practice page by finding and clicking all checkboxes in table rows that contain 'windows' text

Starting URL: https://selectorshub.com/xpath-practice-page/

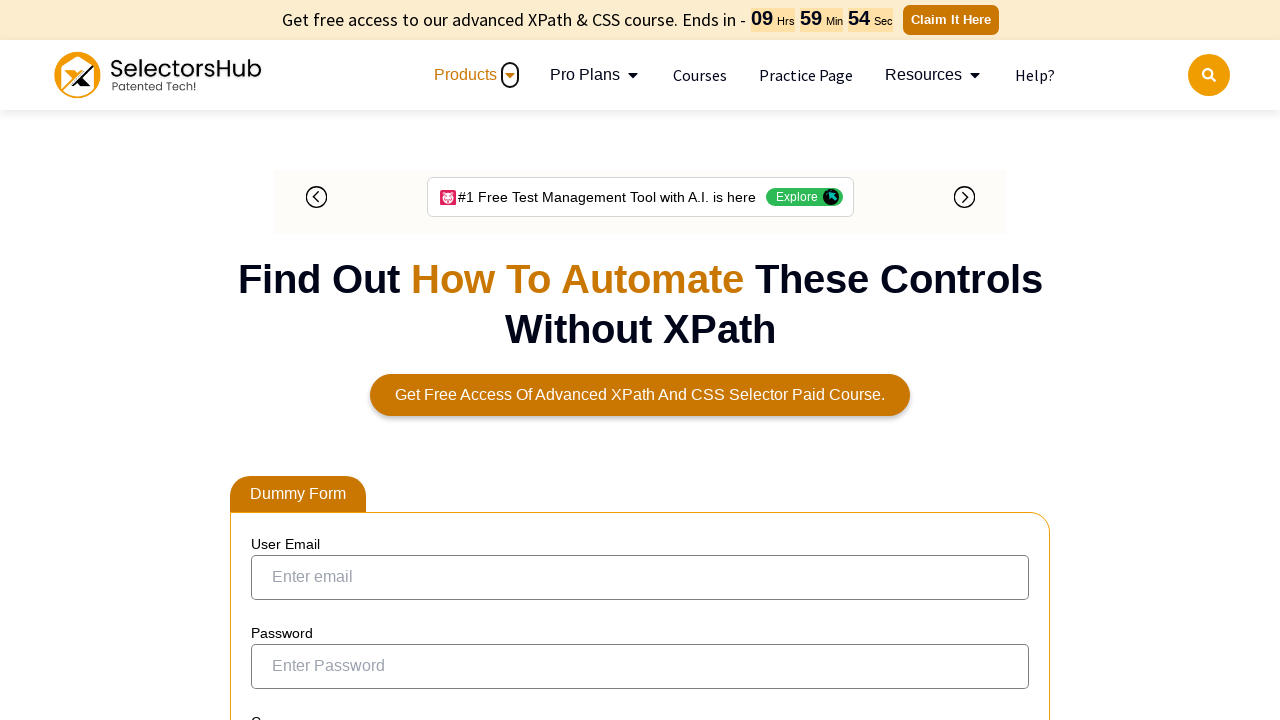

Navigated to XPath practice page
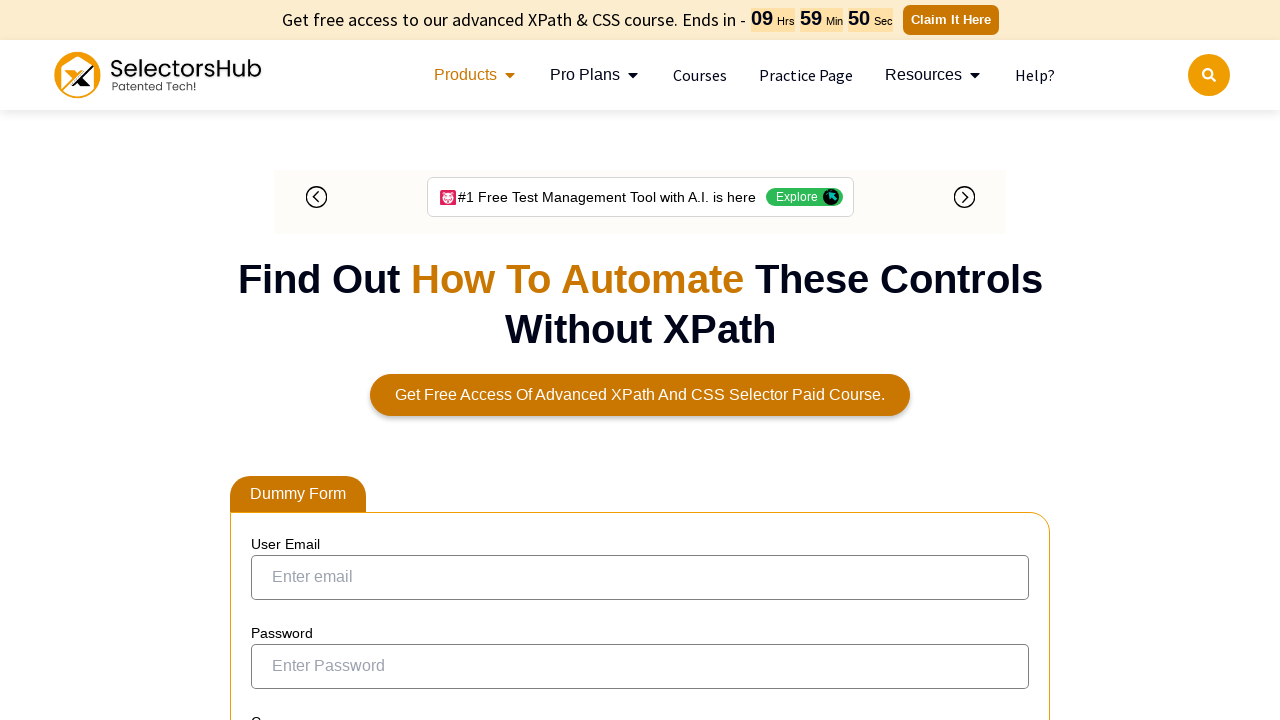

Located all checkboxes in table rows containing 'windows' text
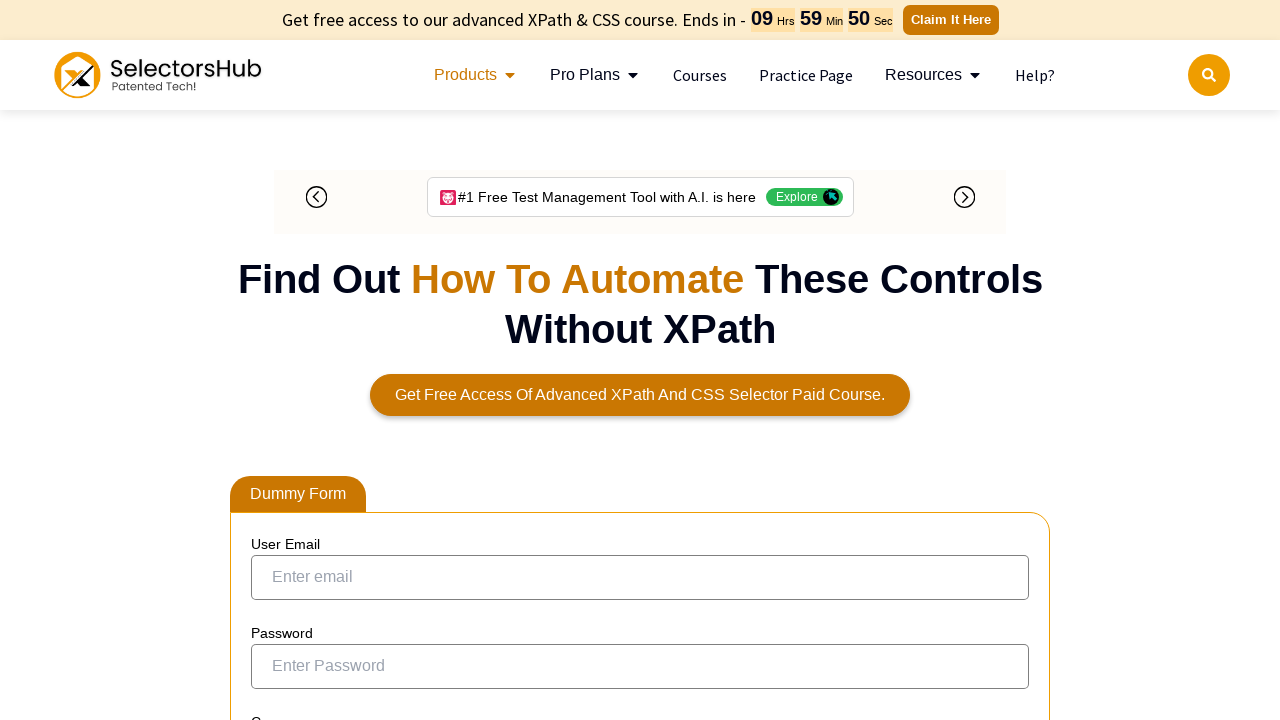

Found 8 checkbox(es) to click
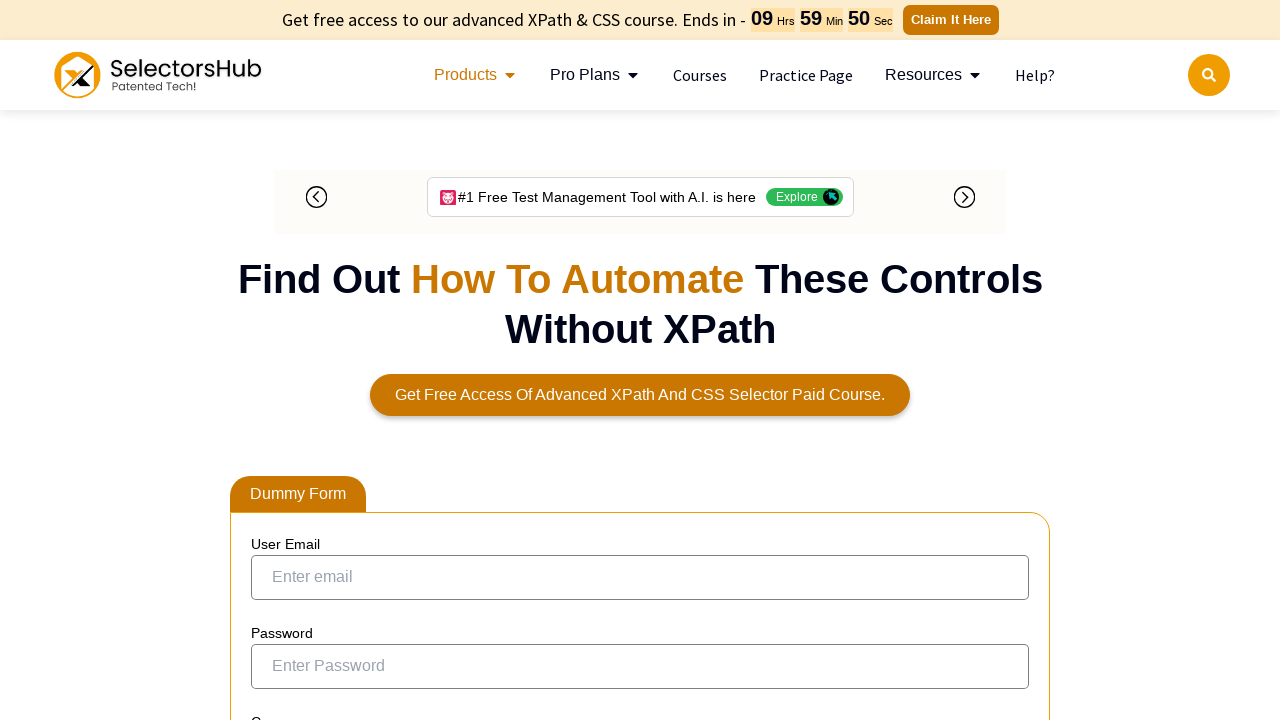

Clicked checkbox 1 of 8 at (266, 352) on xpath=//table[@id='tablepress-1']//td[text()='windows']/preceding-sibling::td/in
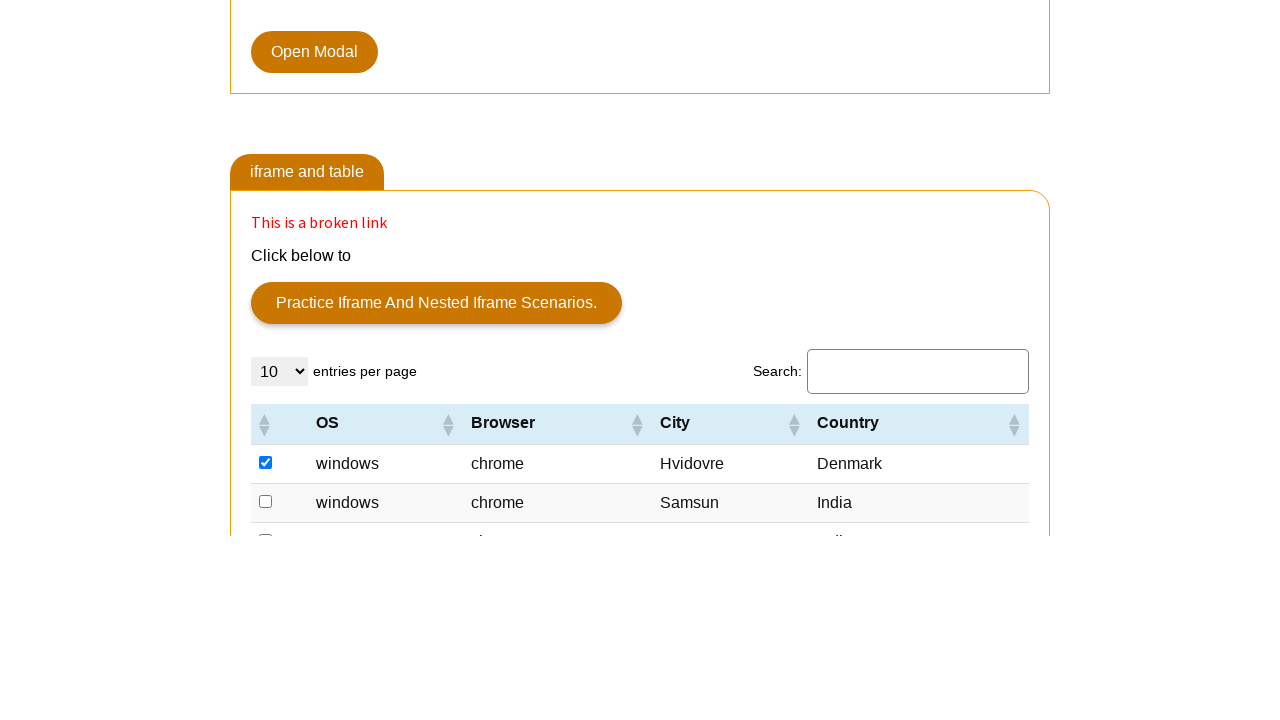

Clicked checkbox 2 of 8 at (266, 361) on xpath=//table[@id='tablepress-1']//td[text()='windows']/preceding-sibling::td/in
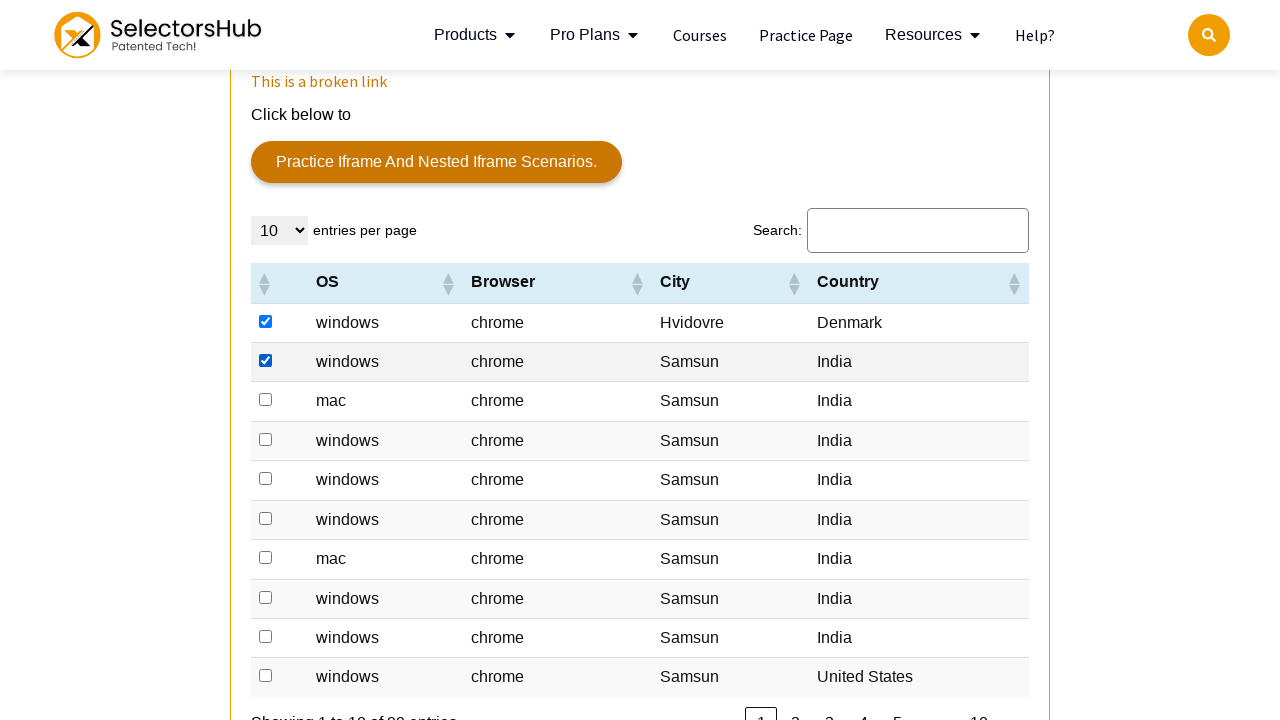

Clicked checkbox 3 of 8 at (266, 439) on xpath=//table[@id='tablepress-1']//td[text()='windows']/preceding-sibling::td/in
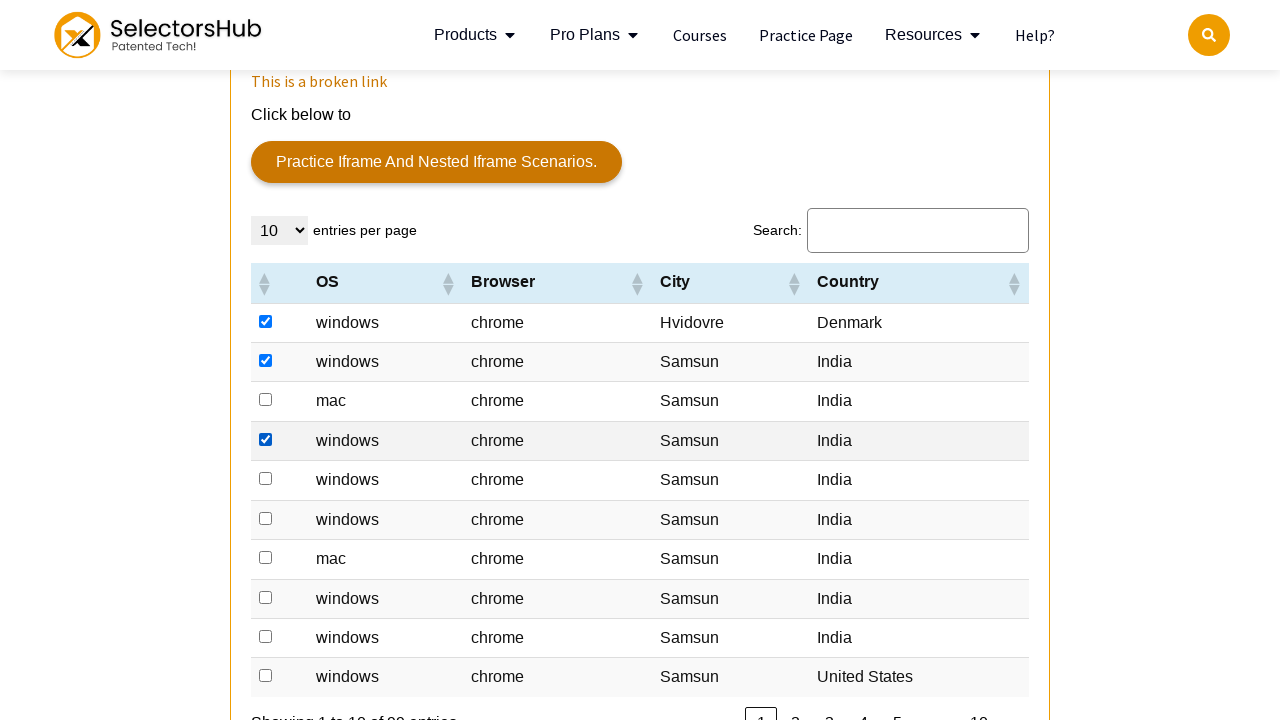

Clicked checkbox 4 of 8 at (266, 479) on xpath=//table[@id='tablepress-1']//td[text()='windows']/preceding-sibling::td/in
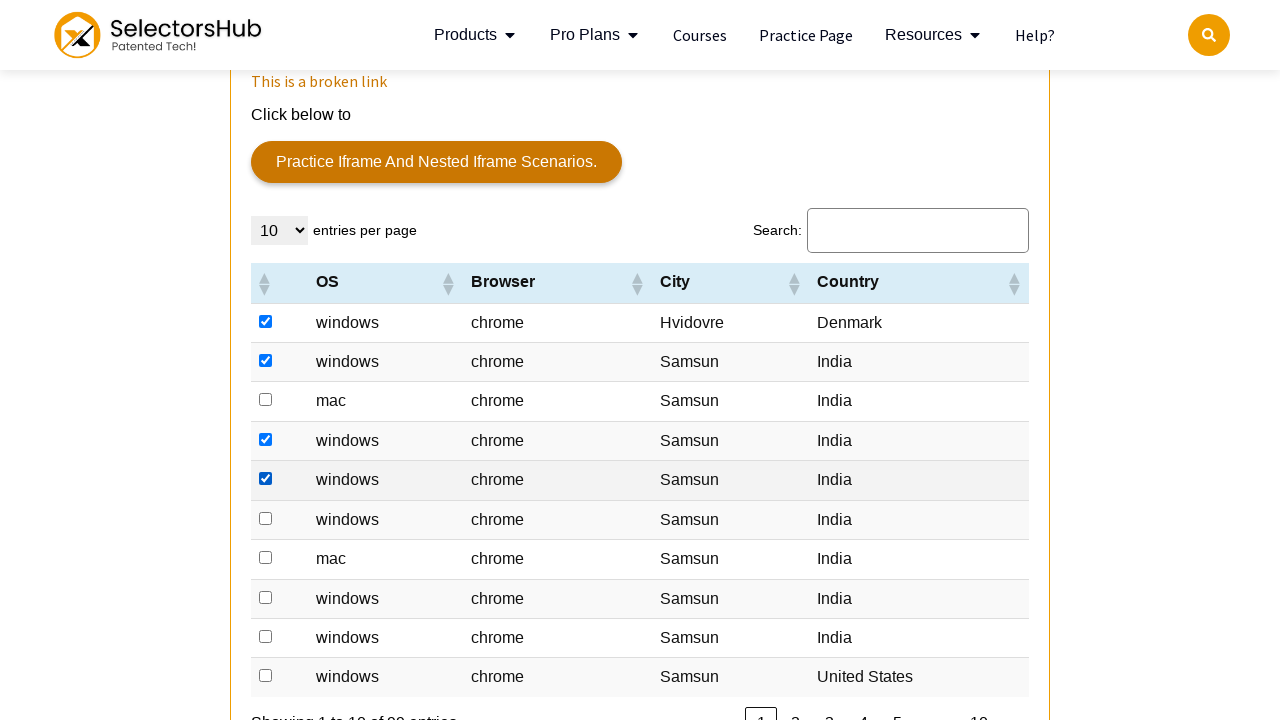

Clicked checkbox 5 of 8 at (266, 518) on xpath=//table[@id='tablepress-1']//td[text()='windows']/preceding-sibling::td/in
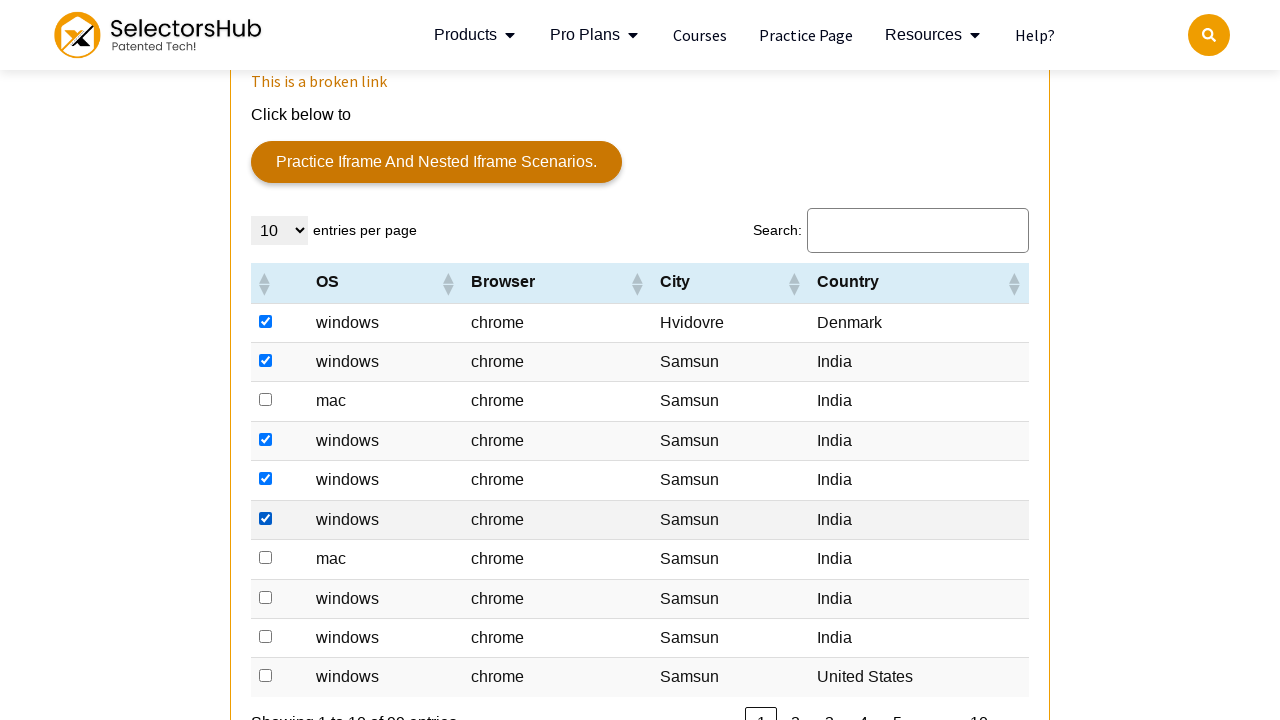

Clicked checkbox 6 of 8 at (266, 597) on xpath=//table[@id='tablepress-1']//td[text()='windows']/preceding-sibling::td/in
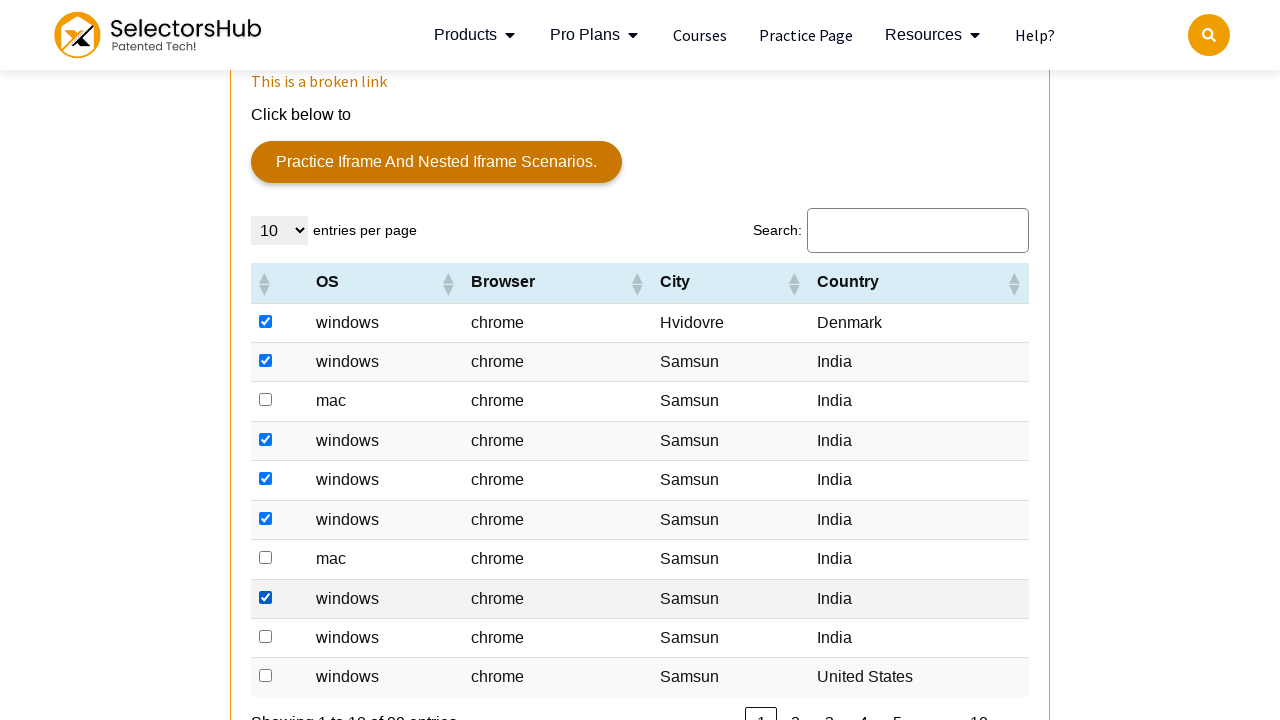

Clicked checkbox 7 of 8 at (266, 636) on xpath=//table[@id='tablepress-1']//td[text()='windows']/preceding-sibling::td/in
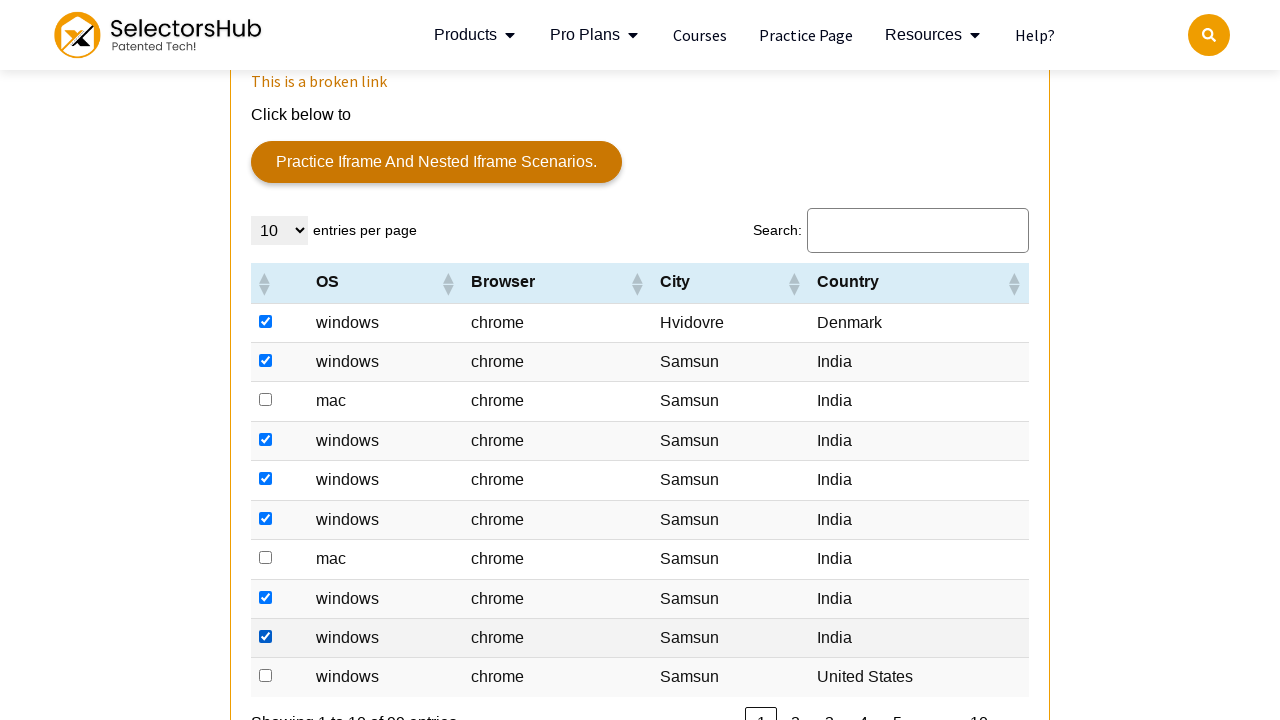

Clicked checkbox 8 of 8 at (266, 676) on xpath=//table[@id='tablepress-1']//td[text()='windows']/preceding-sibling::td/in
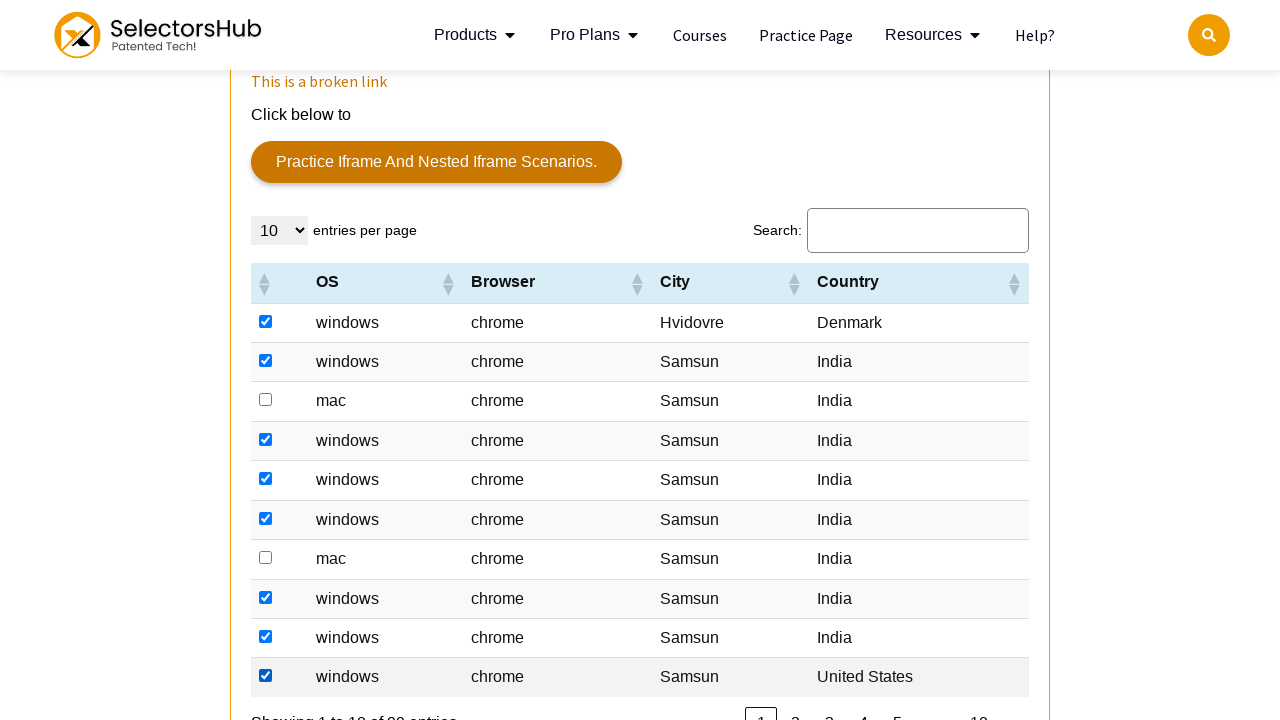

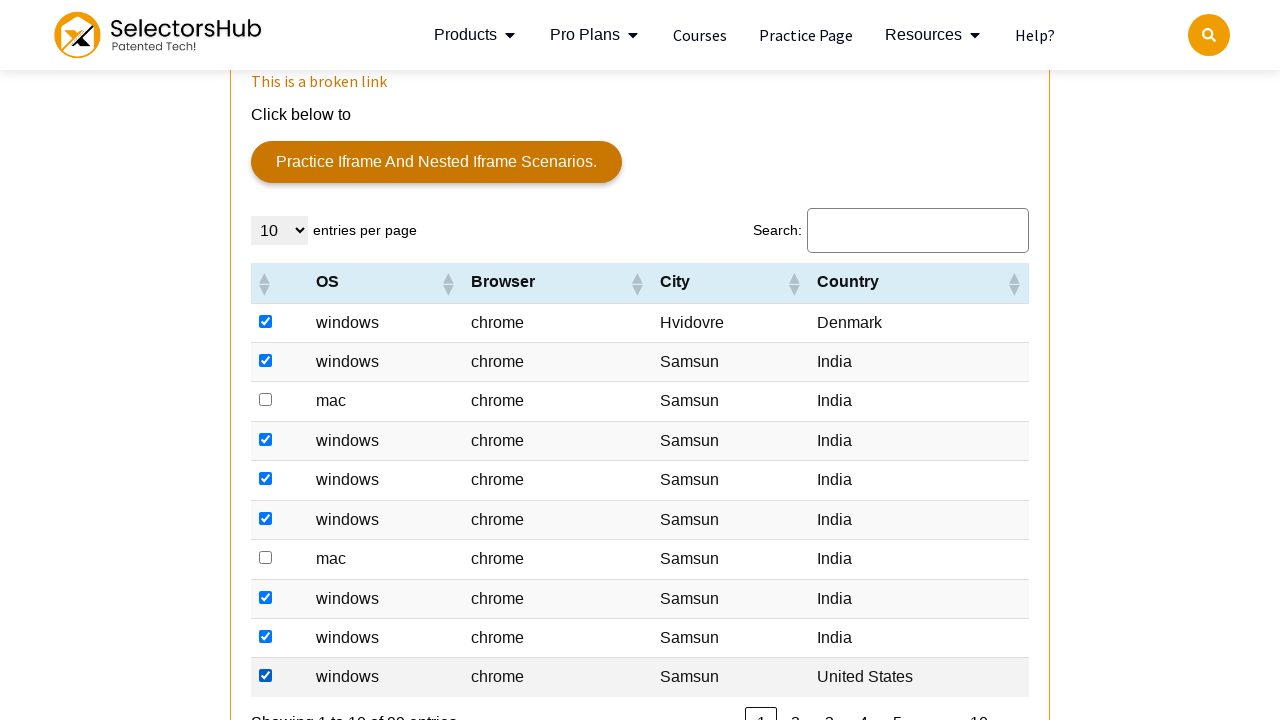